Tests keyboard events on a text box form by filling in name, email, and address fields, then using Ctrl+A, Ctrl+C, Ctrl+V keyboard shortcuts to copy the current address and paste it into the permanent address field.

Starting URL: https://demoqa.com/text-box

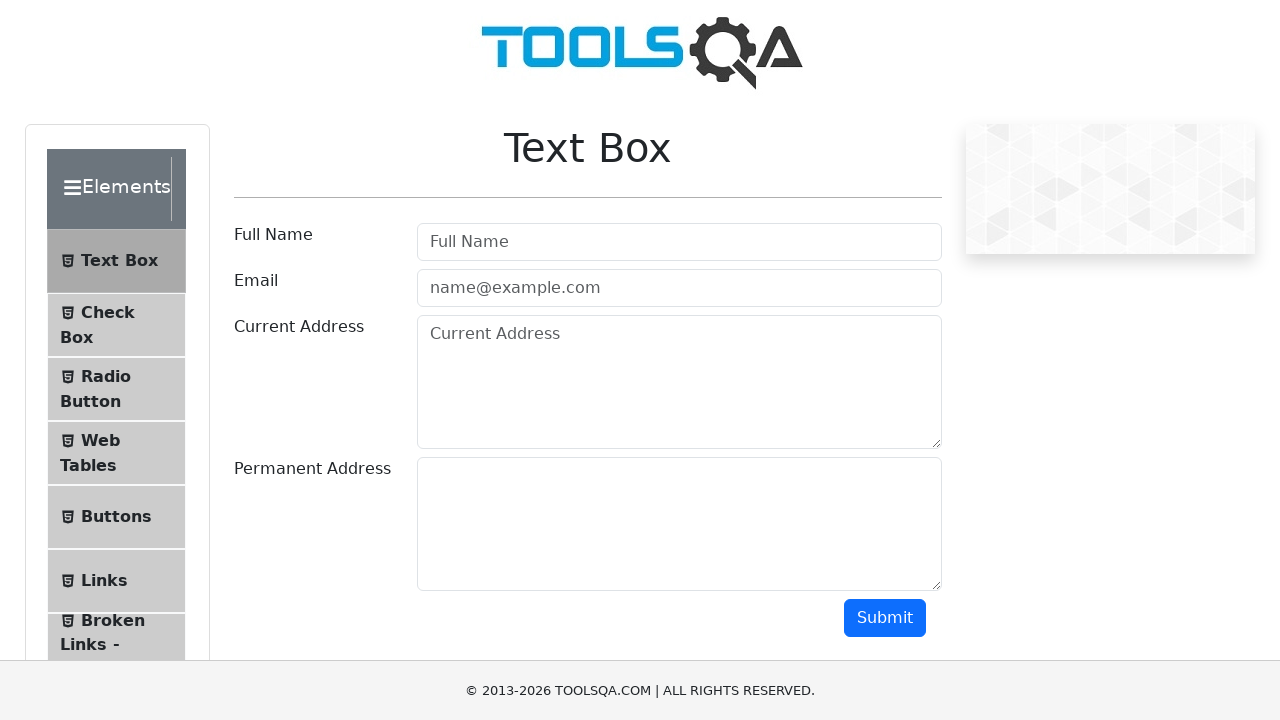

Full name field became visible
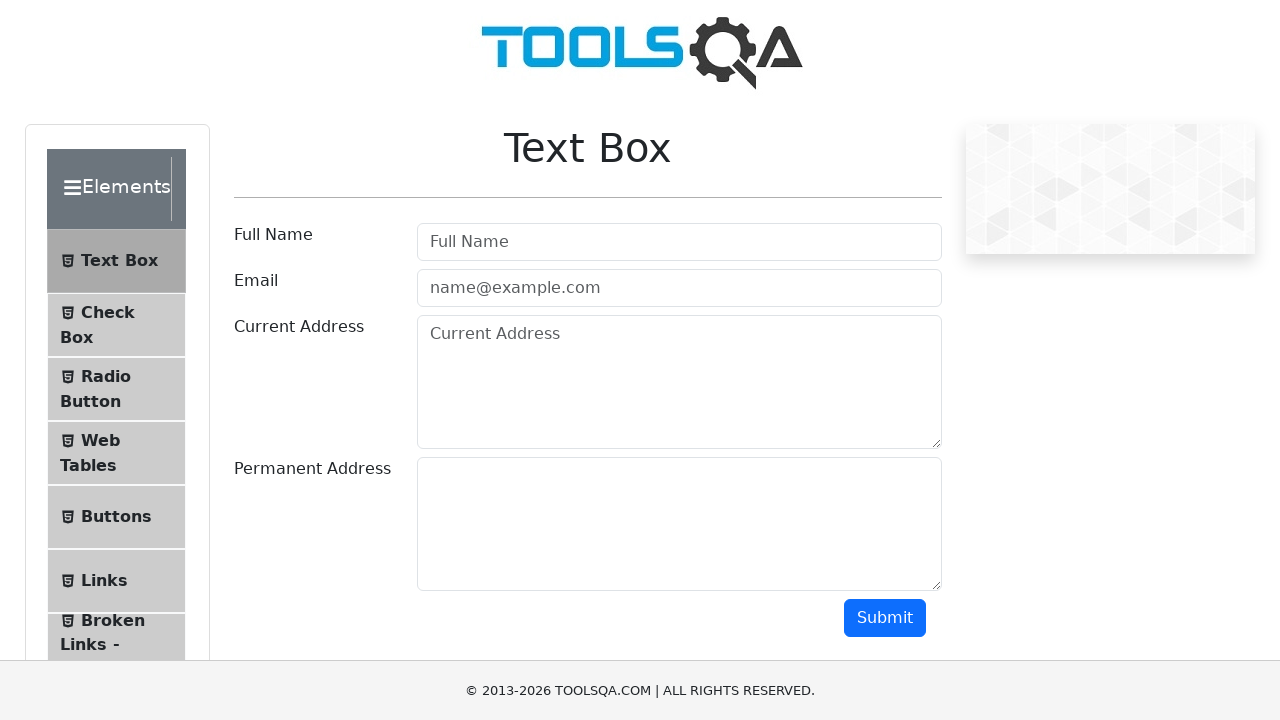

Filled full name field with 'Salhi Fayza' on #userName
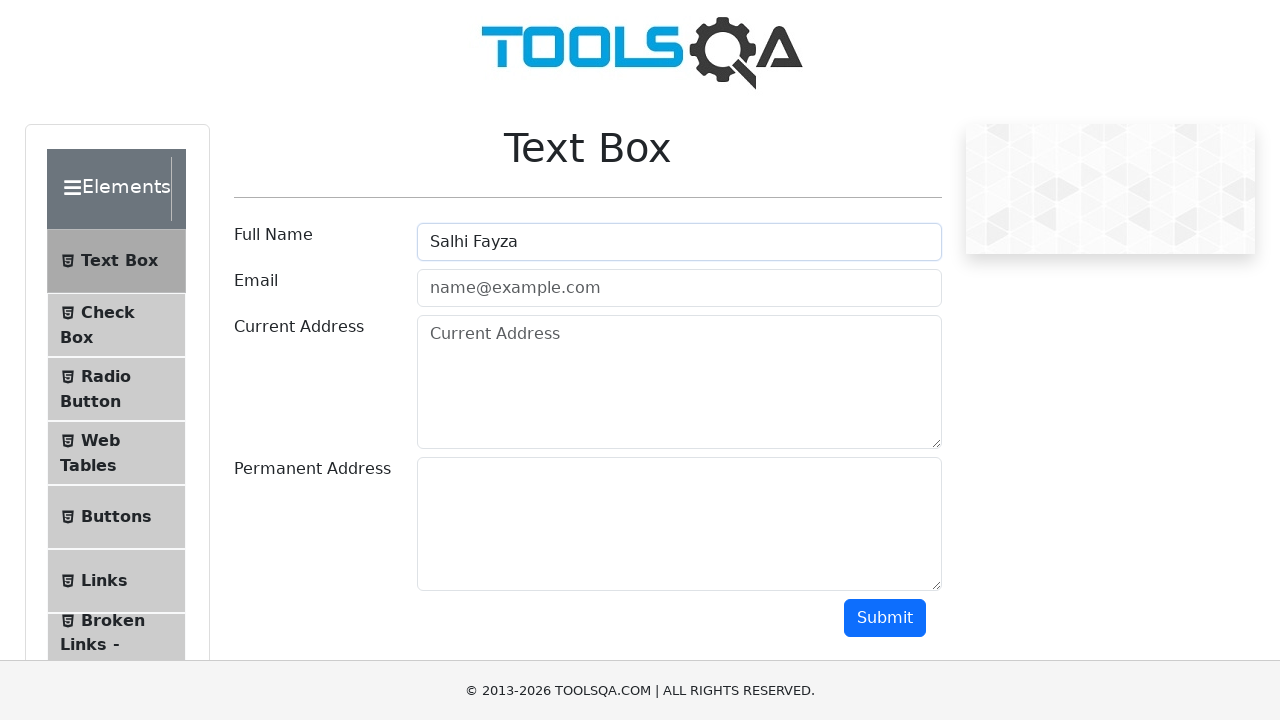

Email field became visible
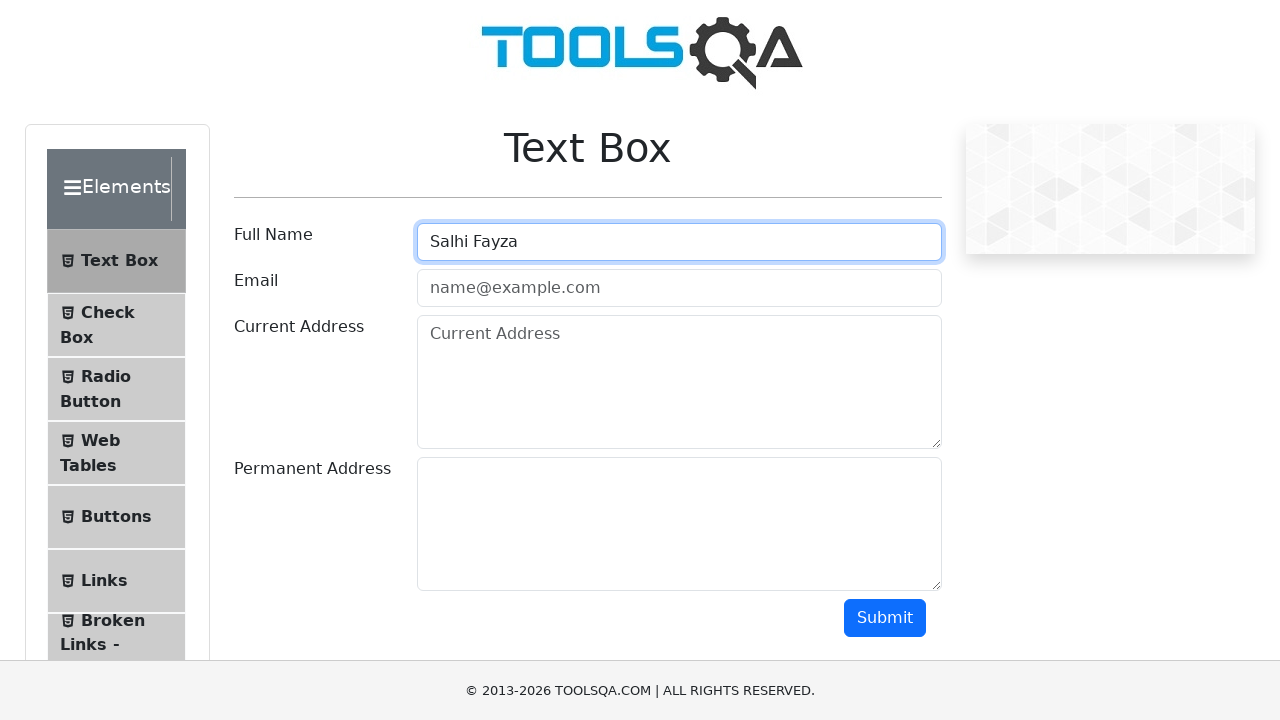

Filled email field with 'fayzaf@gmail.com' on #userEmail
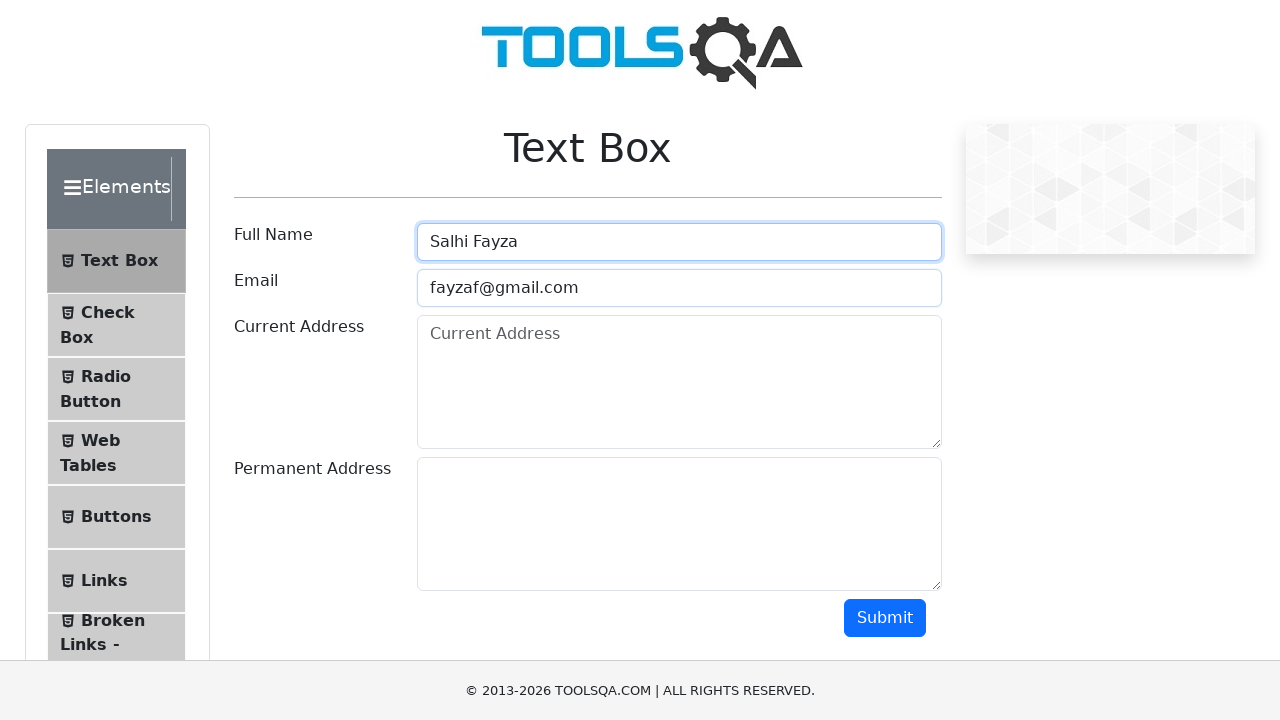

Current address field became visible
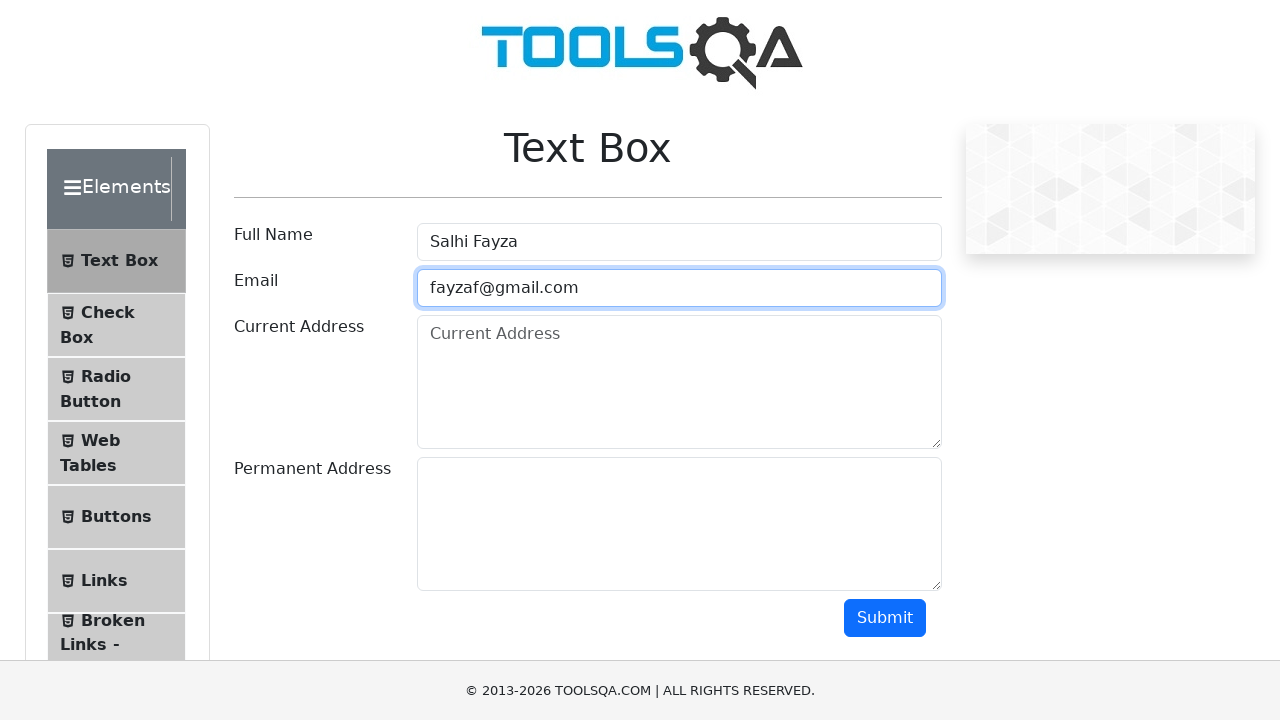

Permanent address field became visible
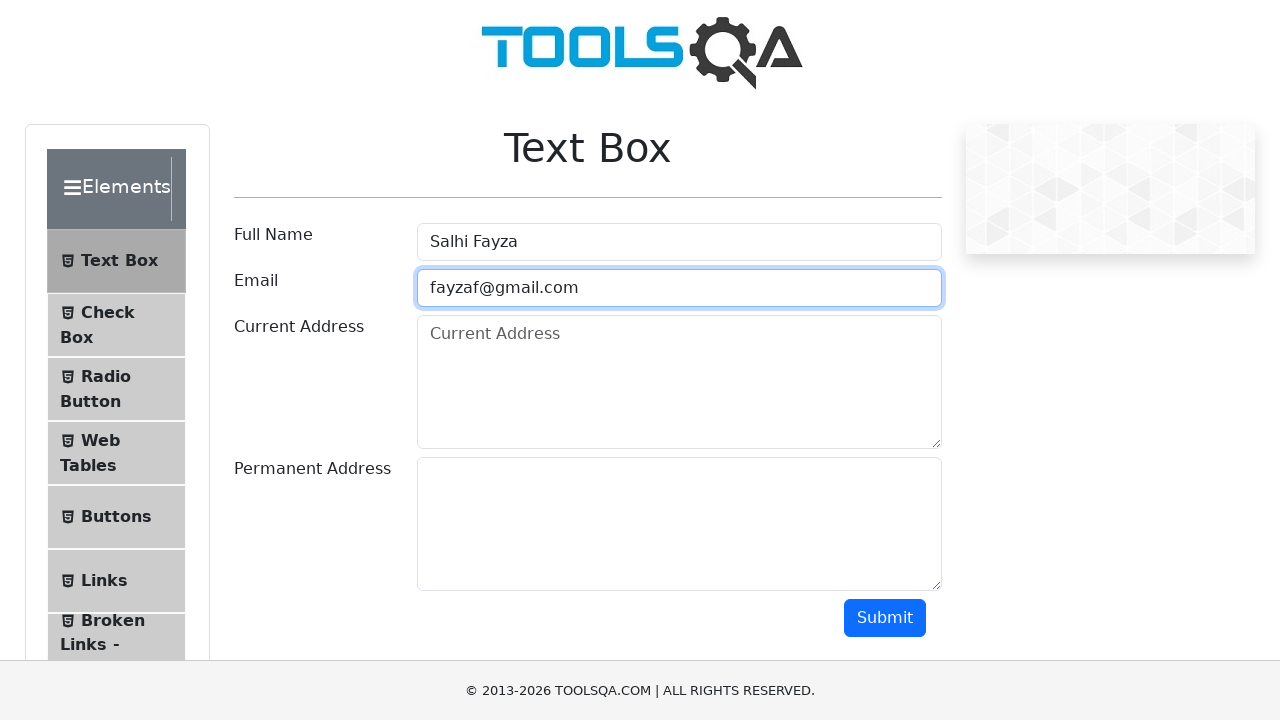

Scrolled to permanent address field
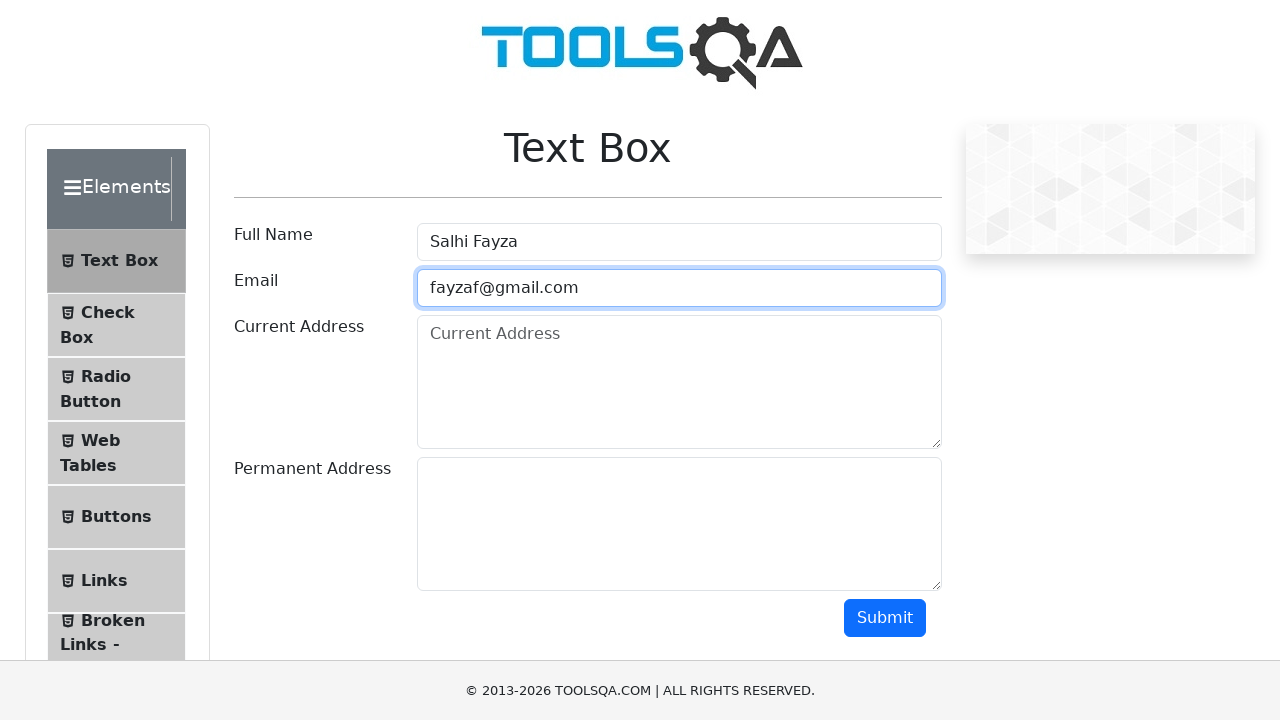

Filled current address field with 'Thala-Gasserine' on #currentAddress
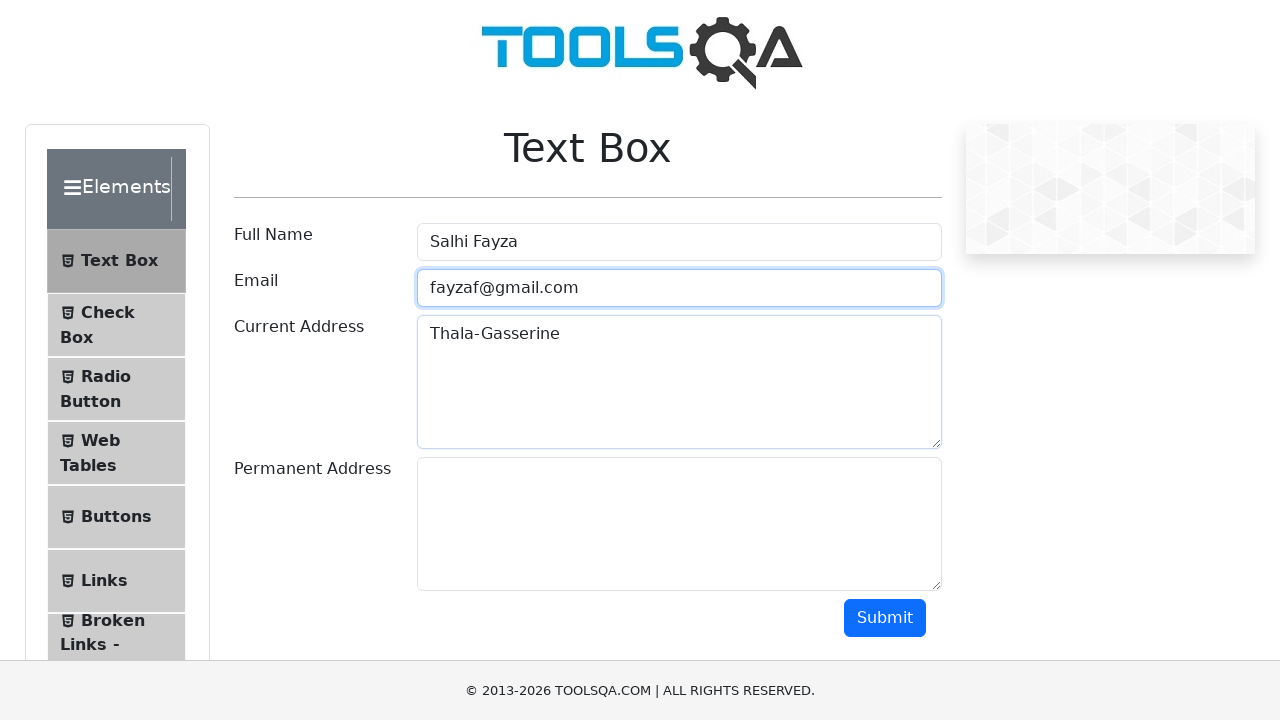

Clicked on current address field at (679, 382) on #currentAddress
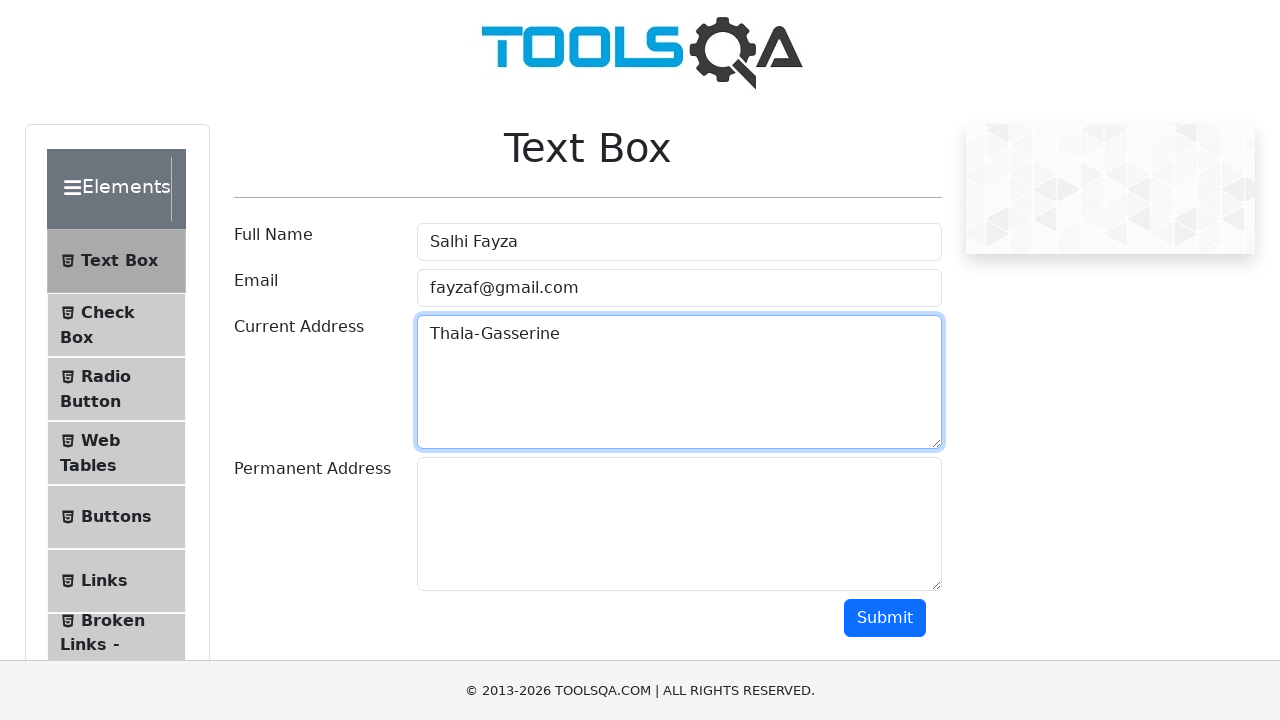

Selected all text in current address field using Ctrl+A
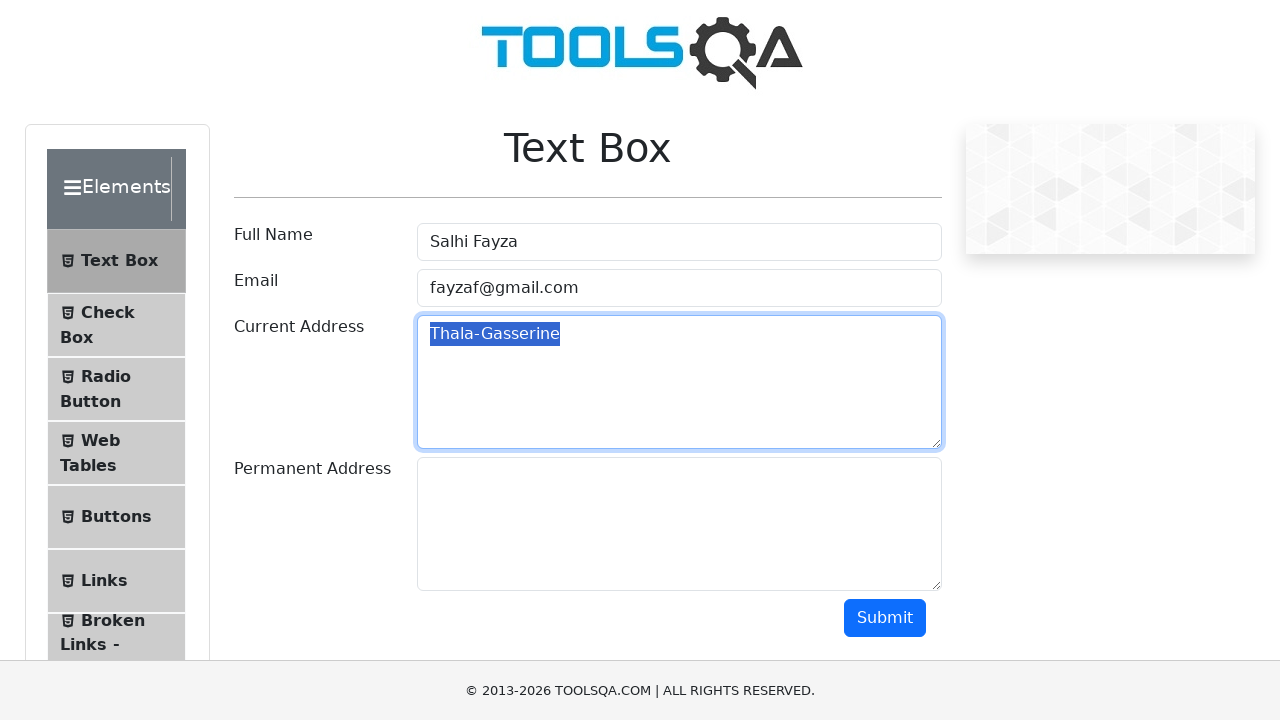

Copied selected text from current address field using Ctrl+C
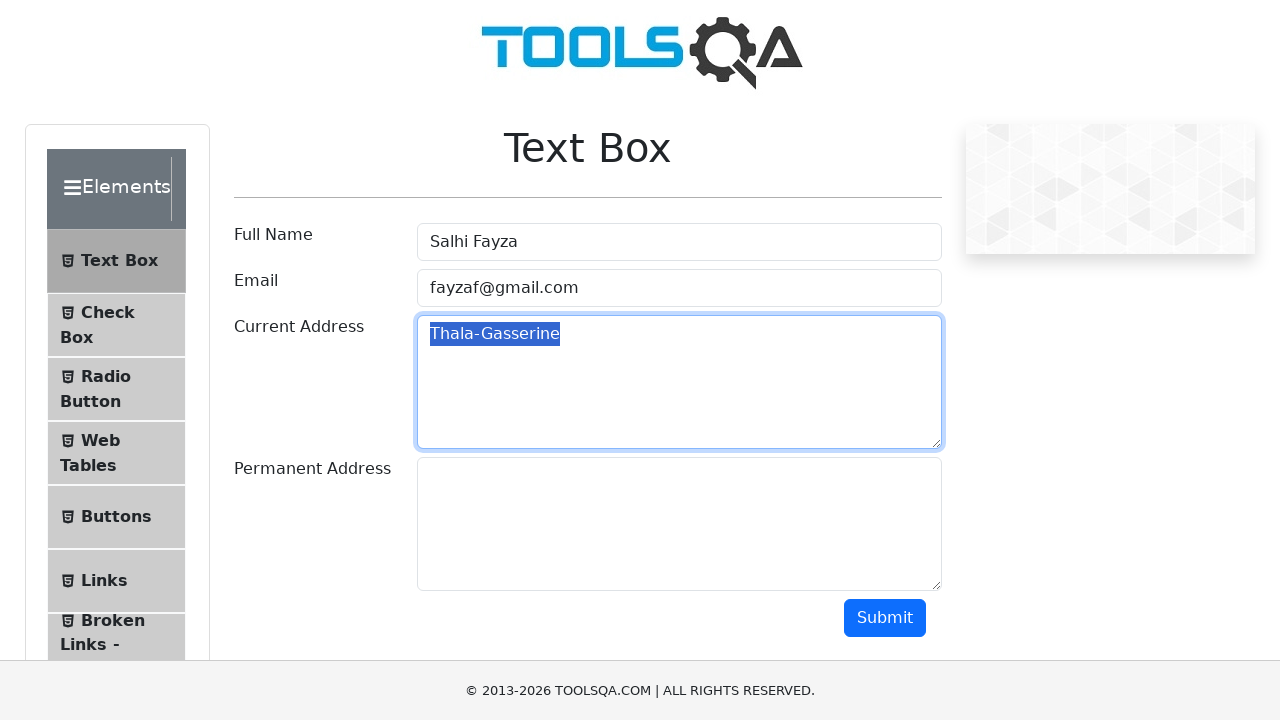

Clicked on permanent address field at (679, 524) on #permanentAddress
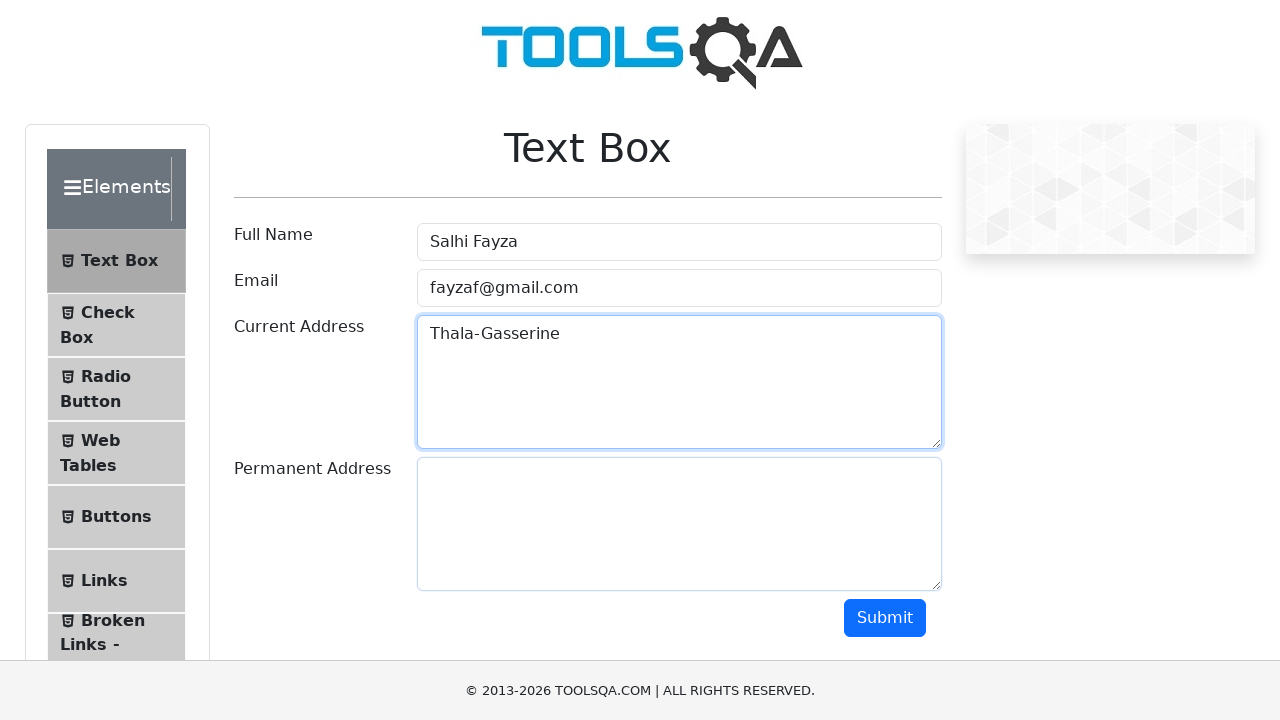

Pasted copied address into permanent address field using Ctrl+V
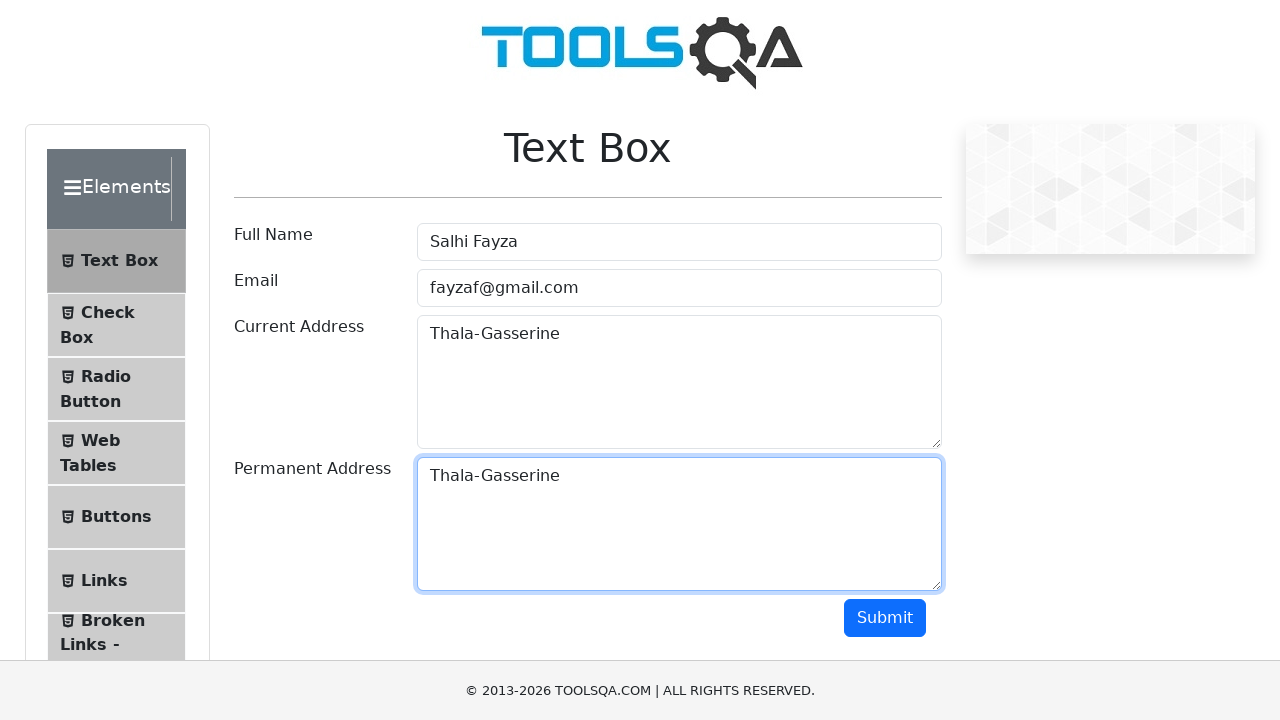

Verified that permanent address field contains content
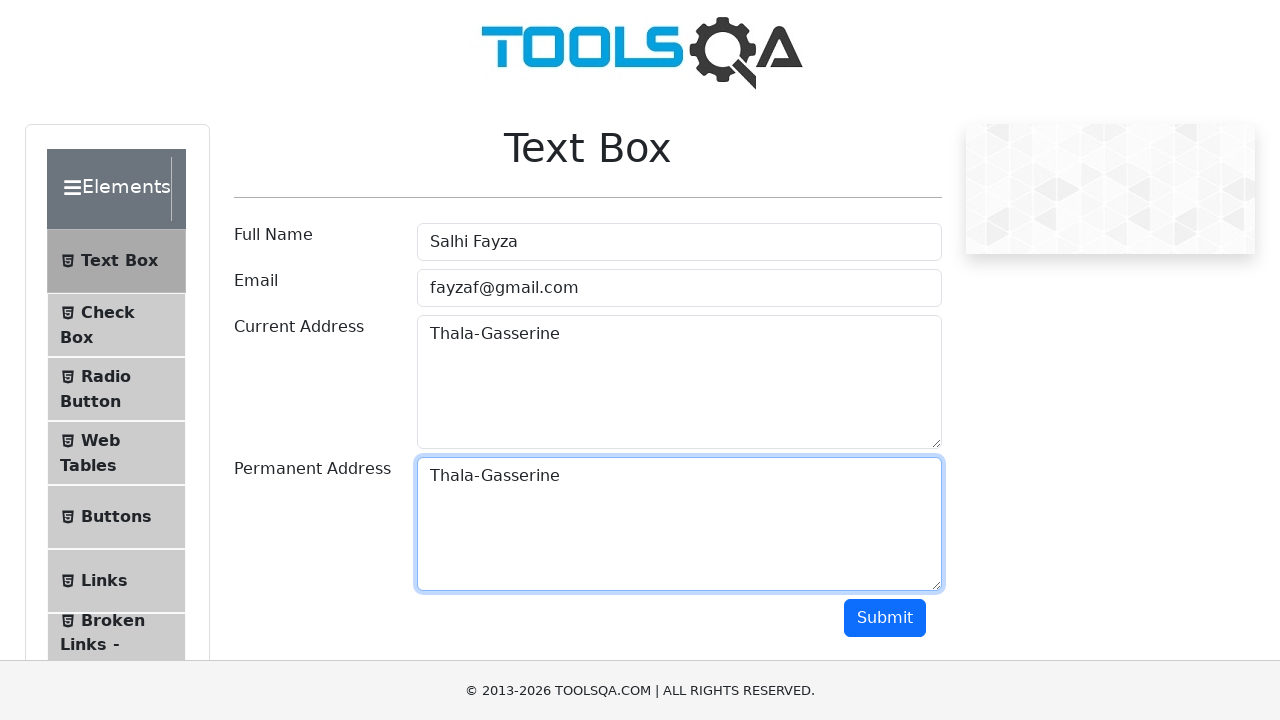

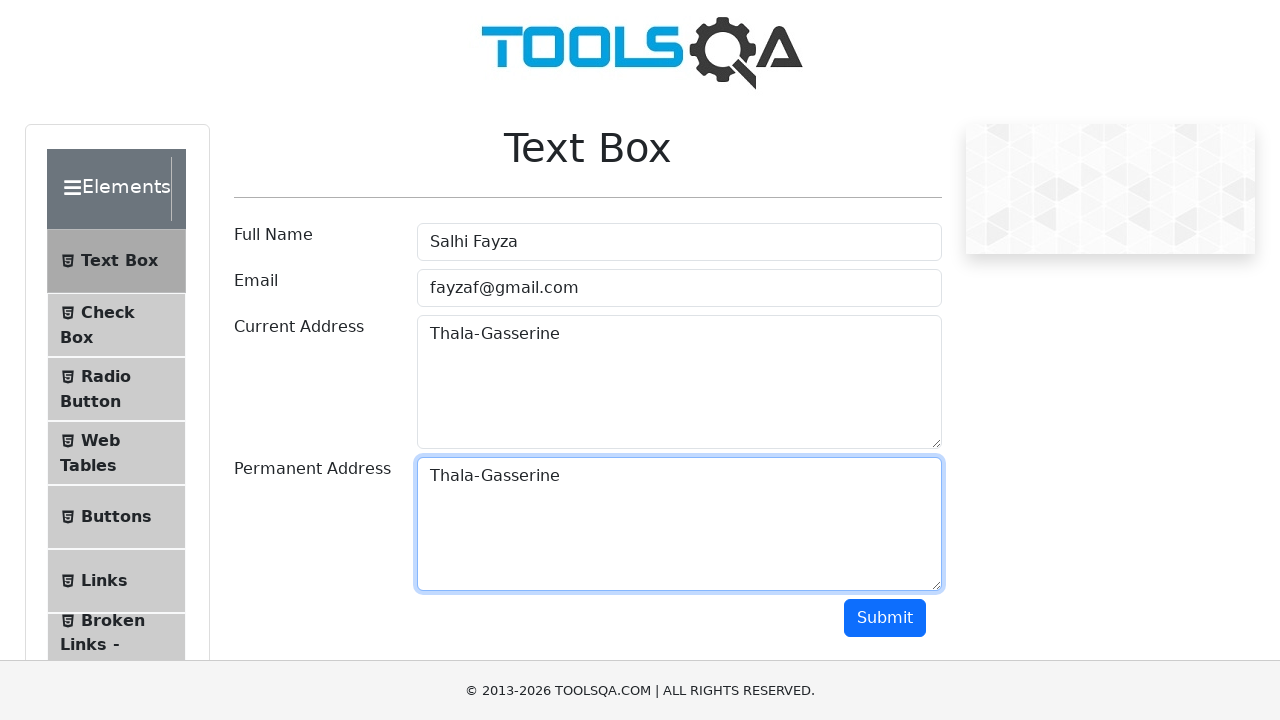